Navigates to broken images page and checks for broken images by examining their natural width attribute

Starting URL: https://practice.expandtesting.com/broken-images

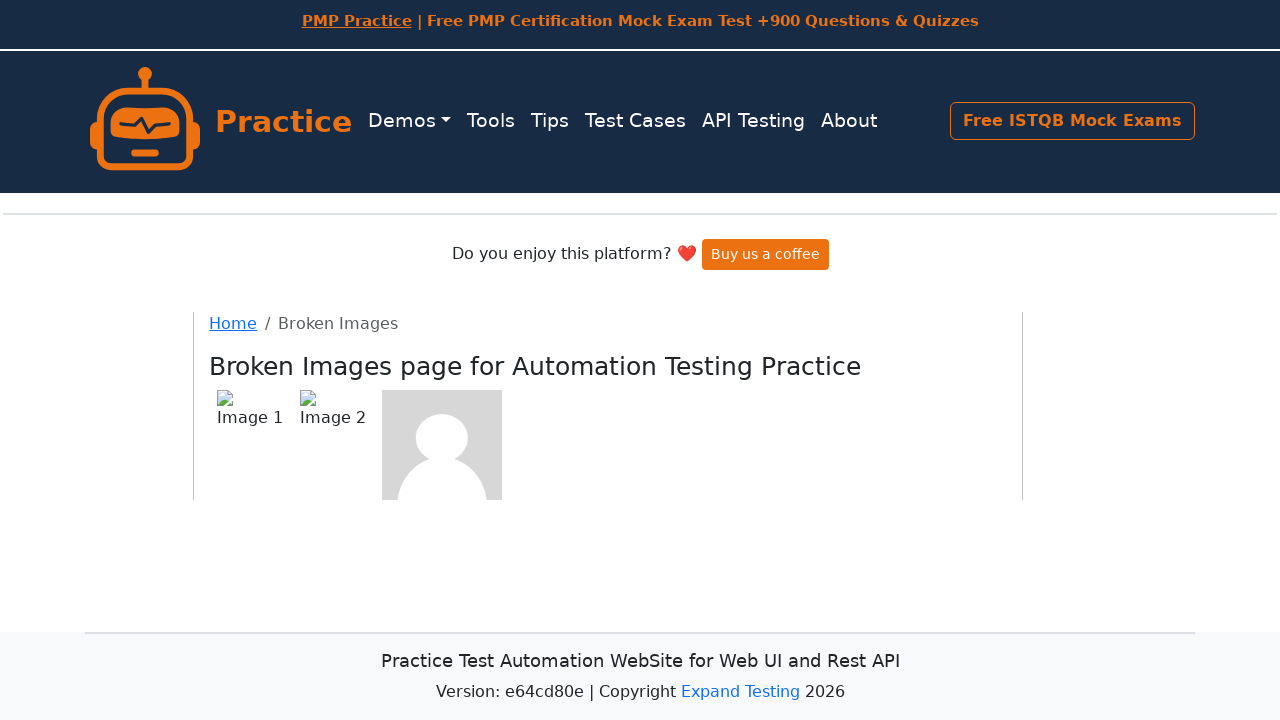

Navigated to broken images page
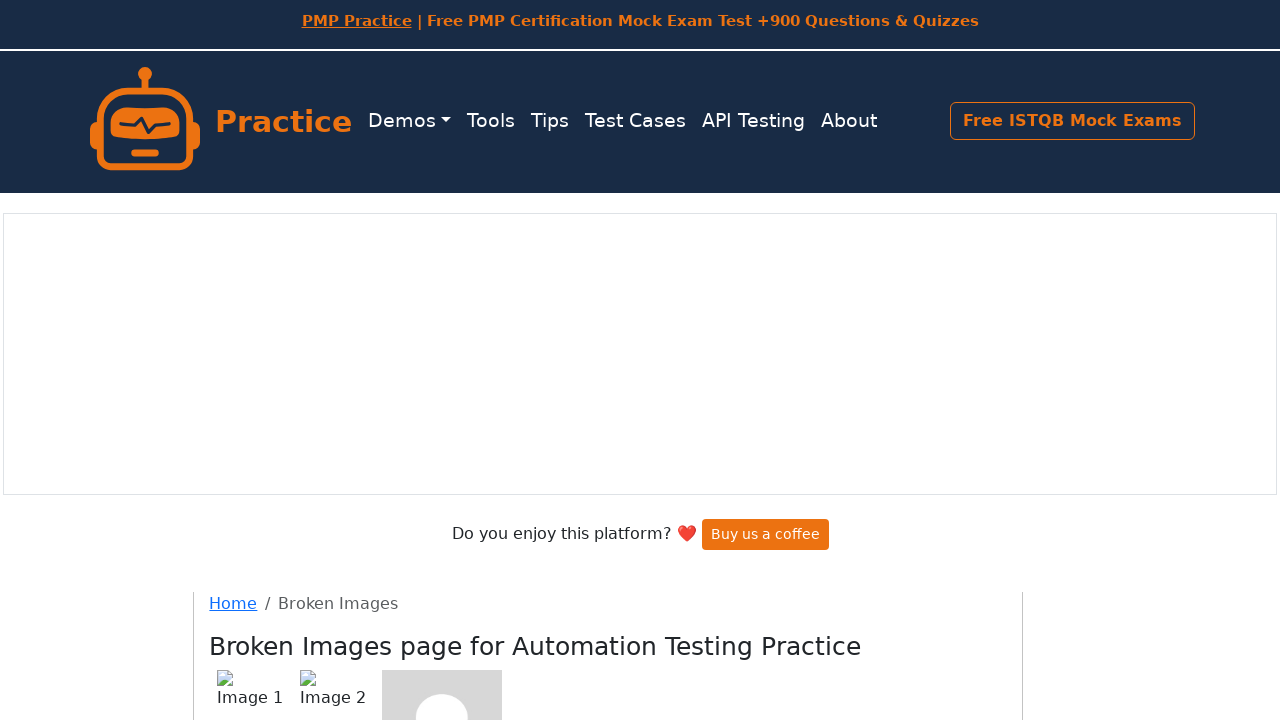

Retrieved all image elements from page
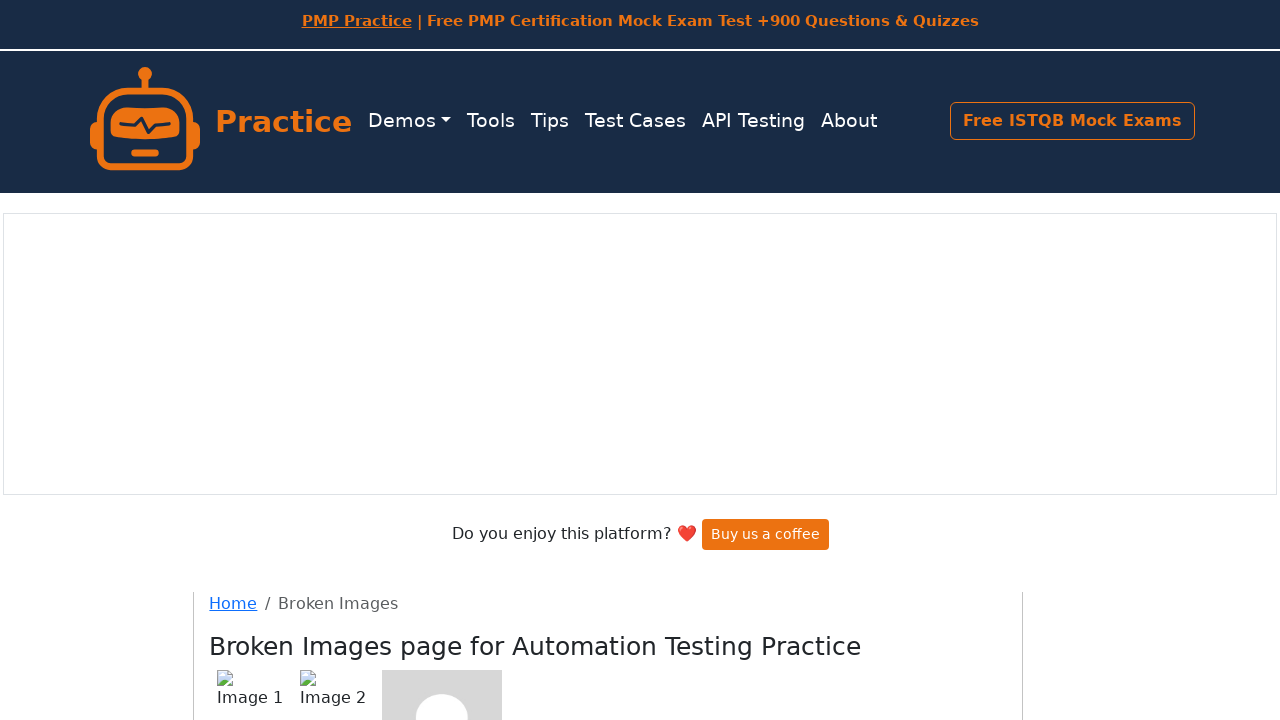

Retrieved image source: /assets/images/logo.svg
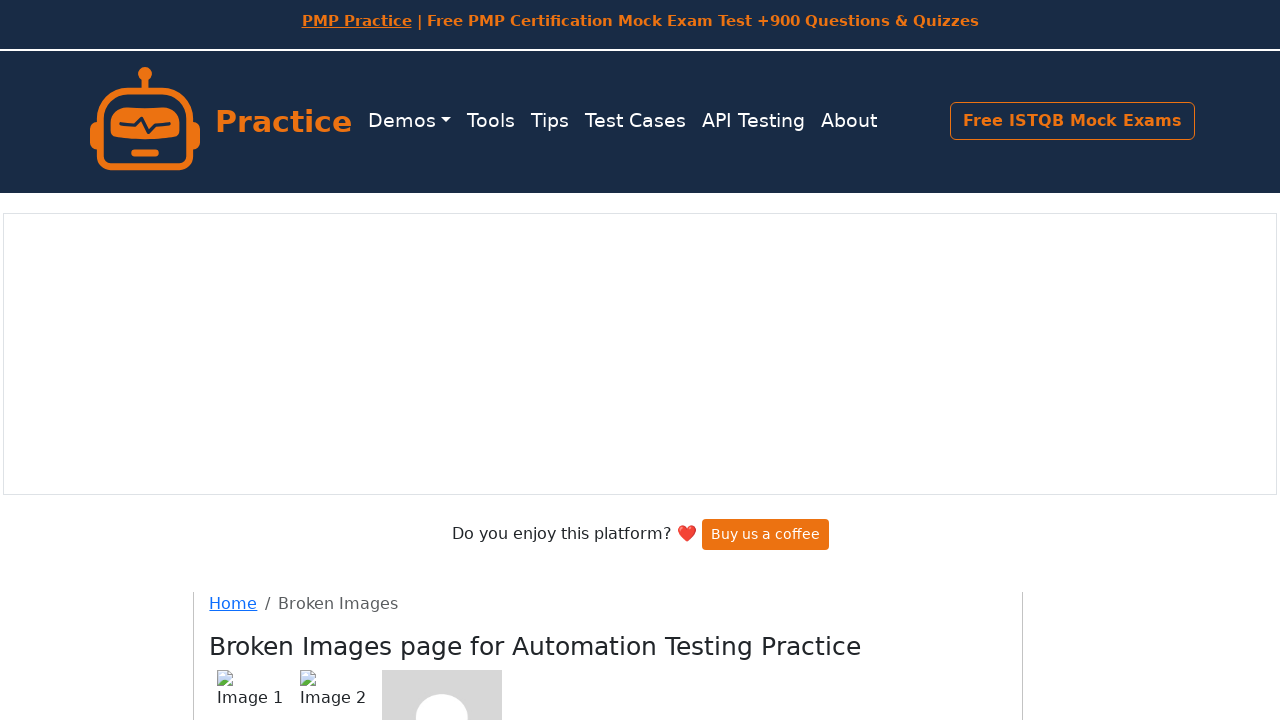

Checked if image is broken (naturalWidth === 0): False
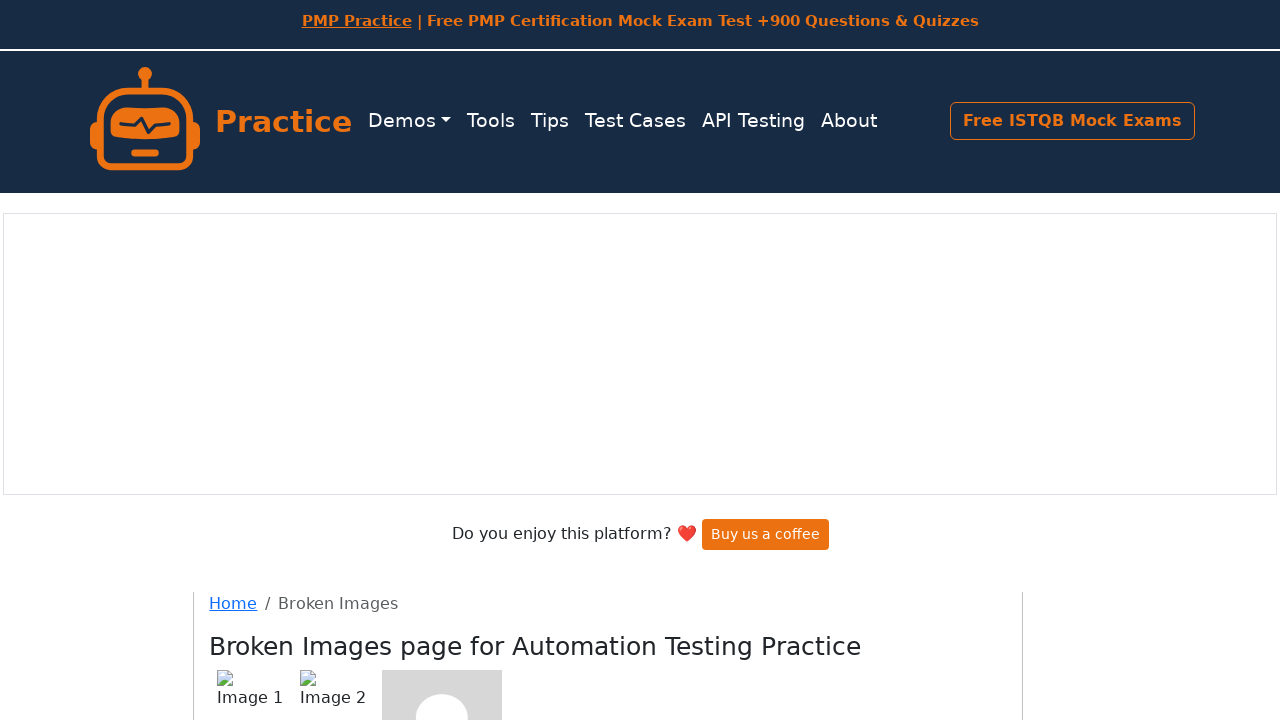

Retrieved image source: asdf.jpg
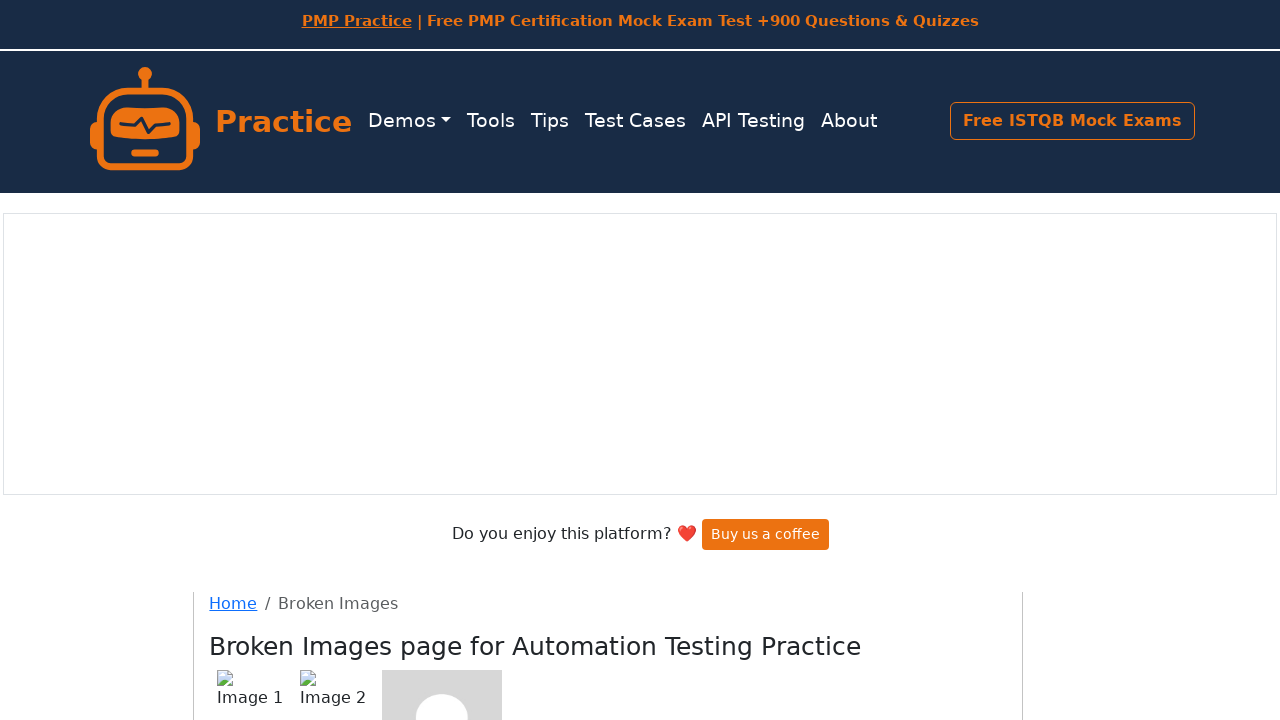

Checked if image is broken (naturalWidth === 0): True
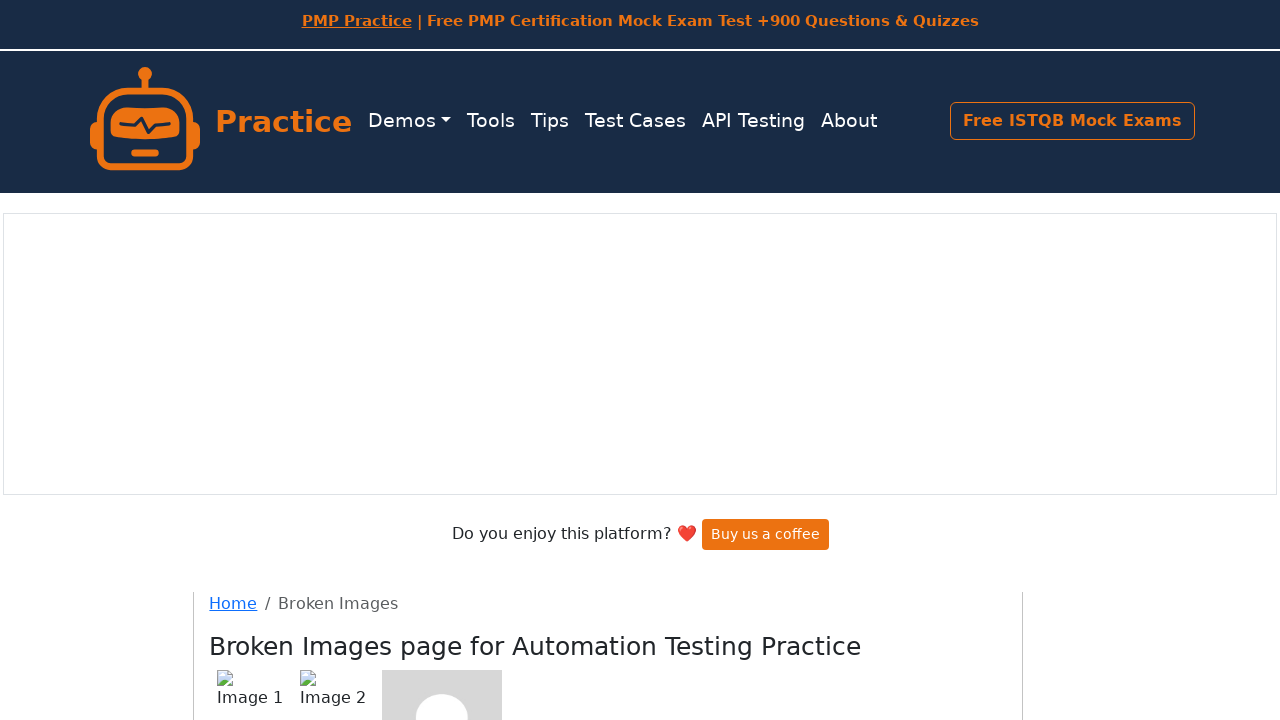

Confirmed broken image found: asdf.jpg
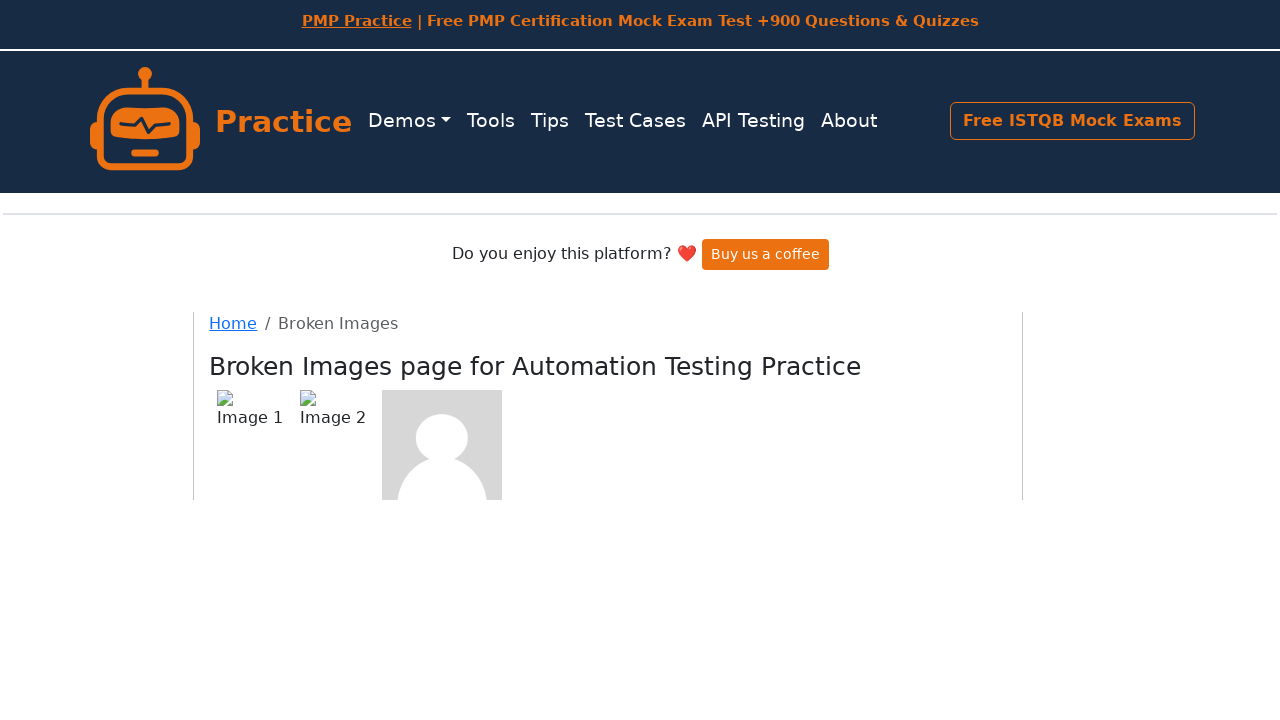

Retrieved image source: hjkl.jpg
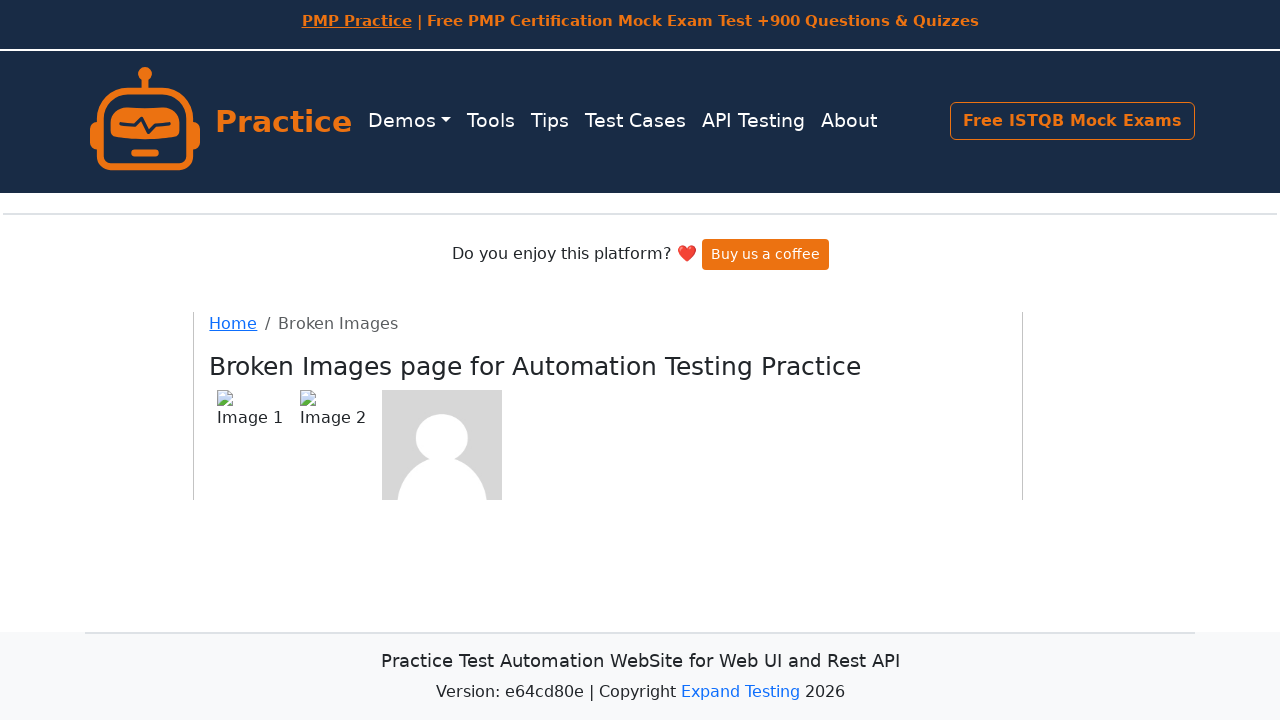

Checked if image is broken (naturalWidth === 0): True
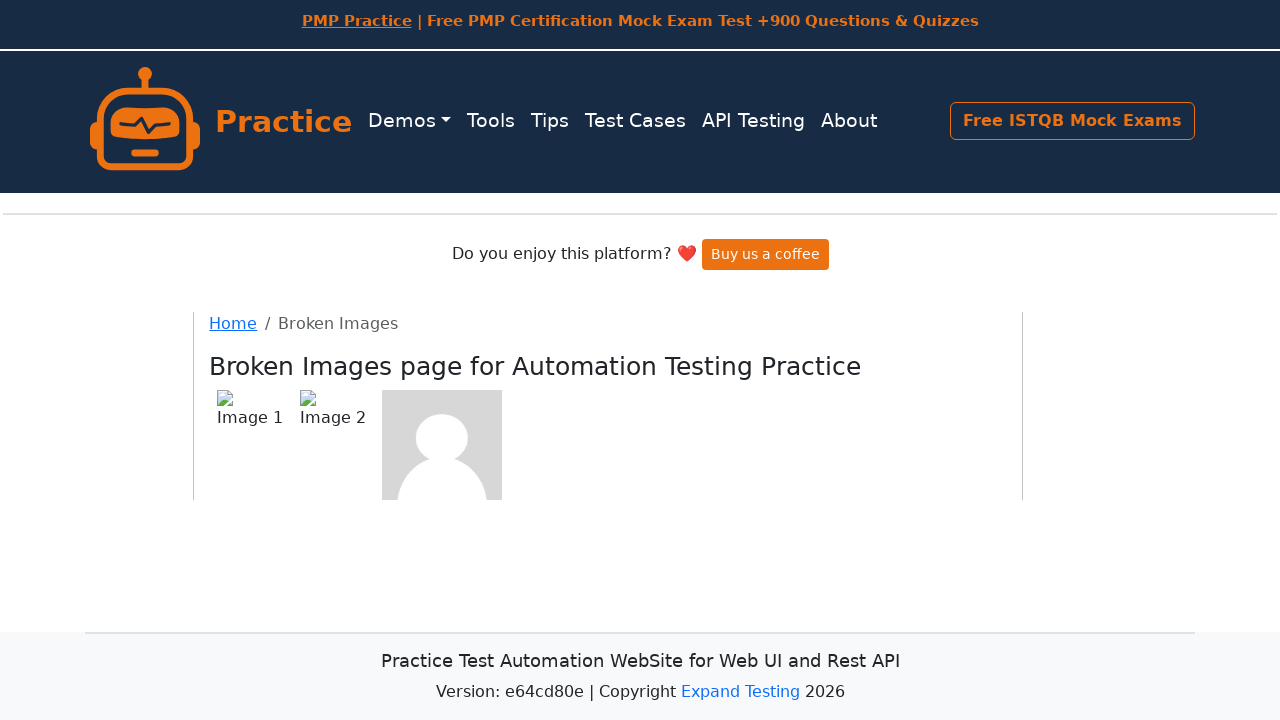

Confirmed broken image found: hjkl.jpg
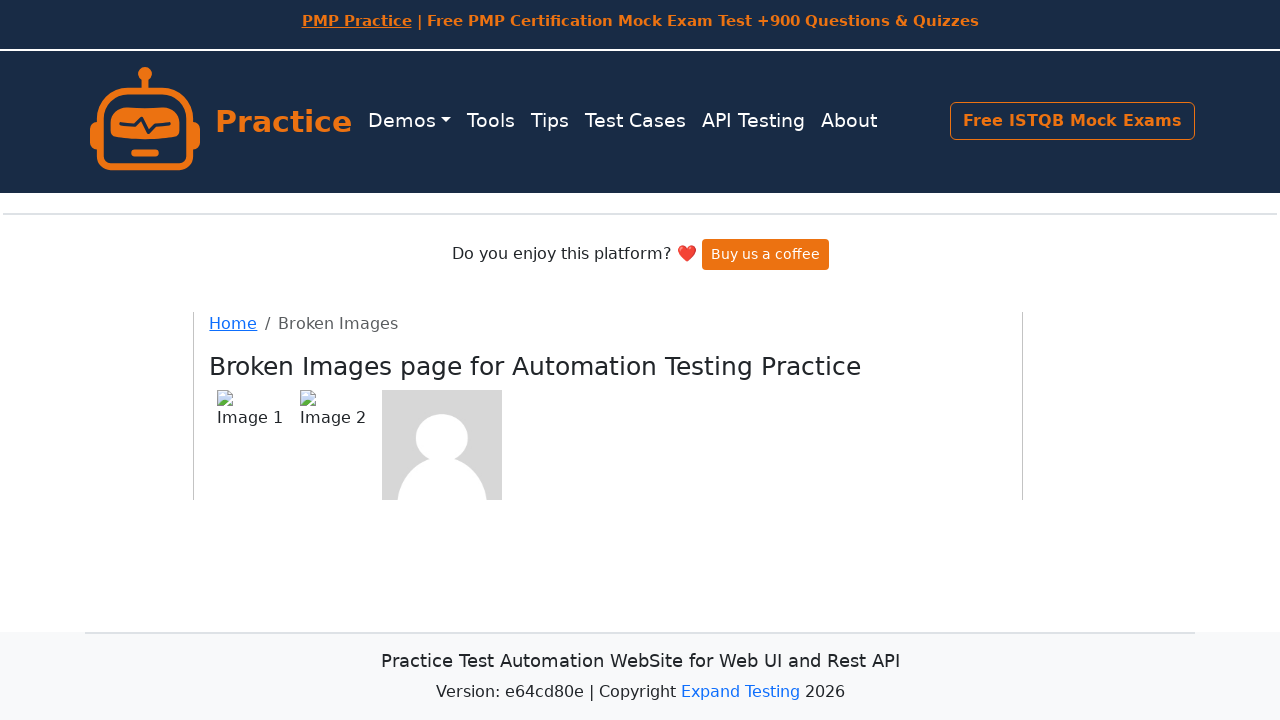

Retrieved image source: /img/avatar-blank.jpg
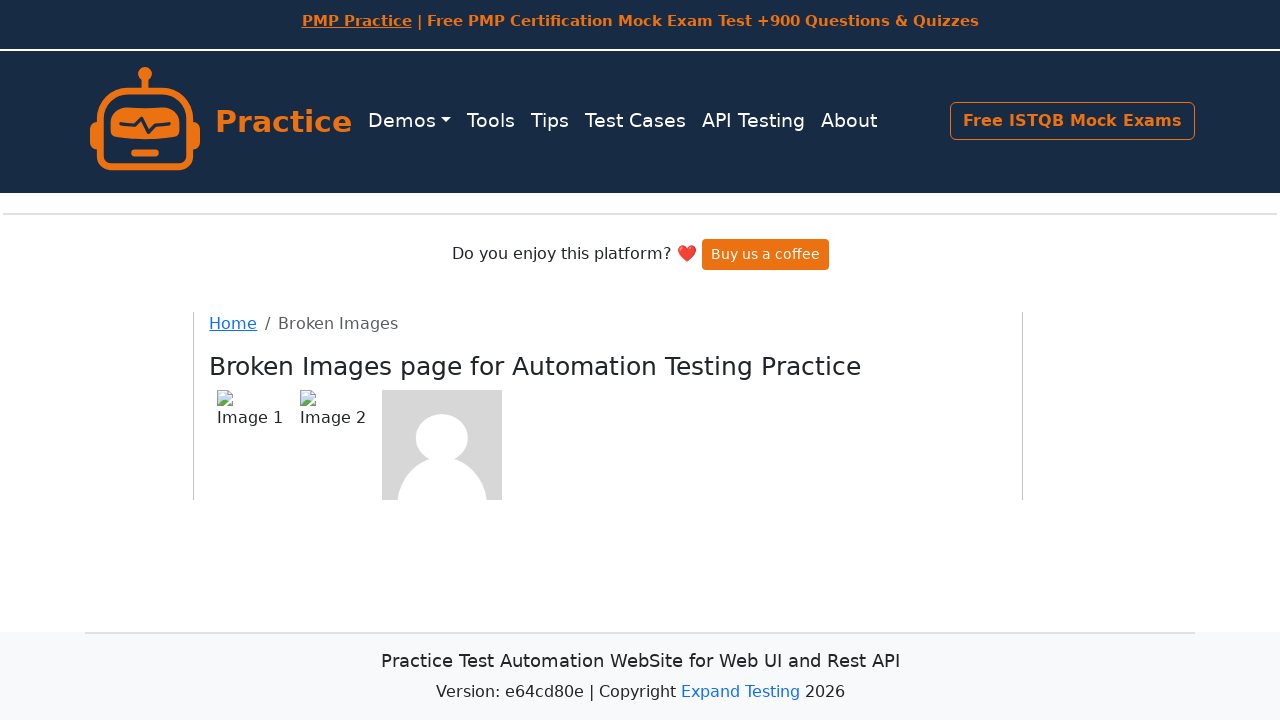

Checked if image is broken (naturalWidth === 0): False
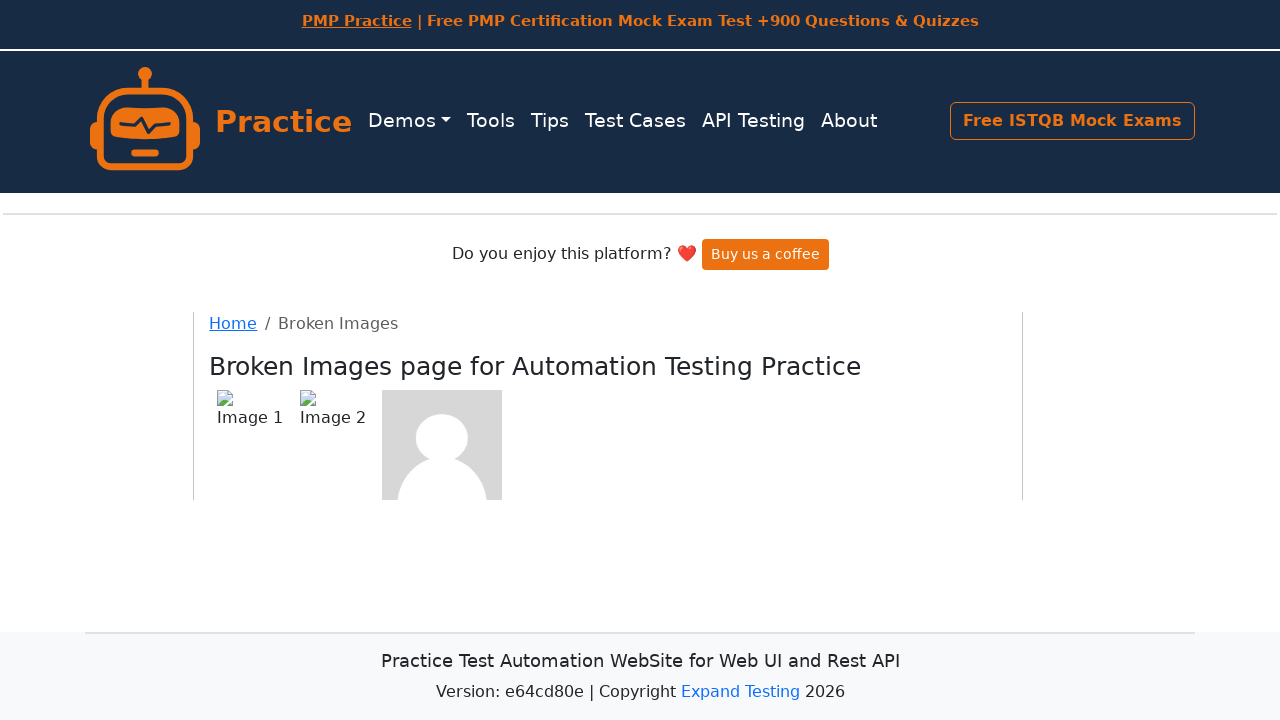

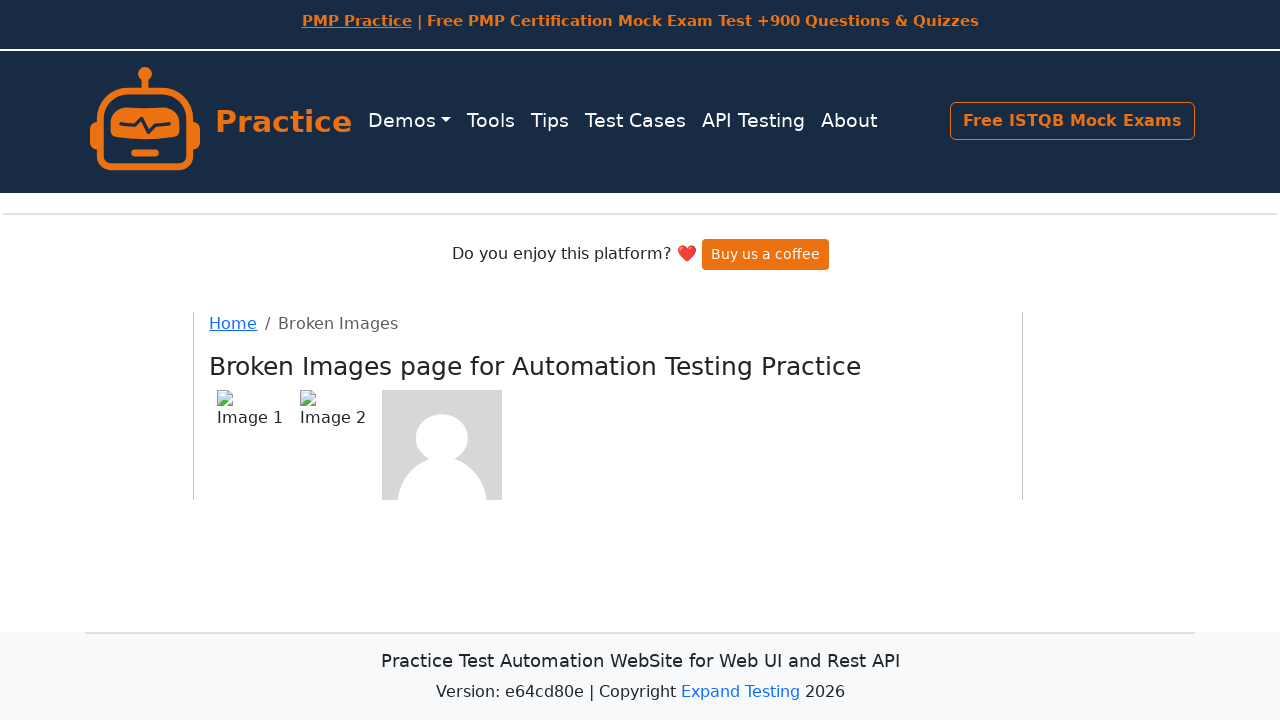